Tests the Articles section of wearecommunity.io website by navigating to the articles page, verifying article previews are displayed with titles, dates, and images

Starting URL: https://wearecommunity.io

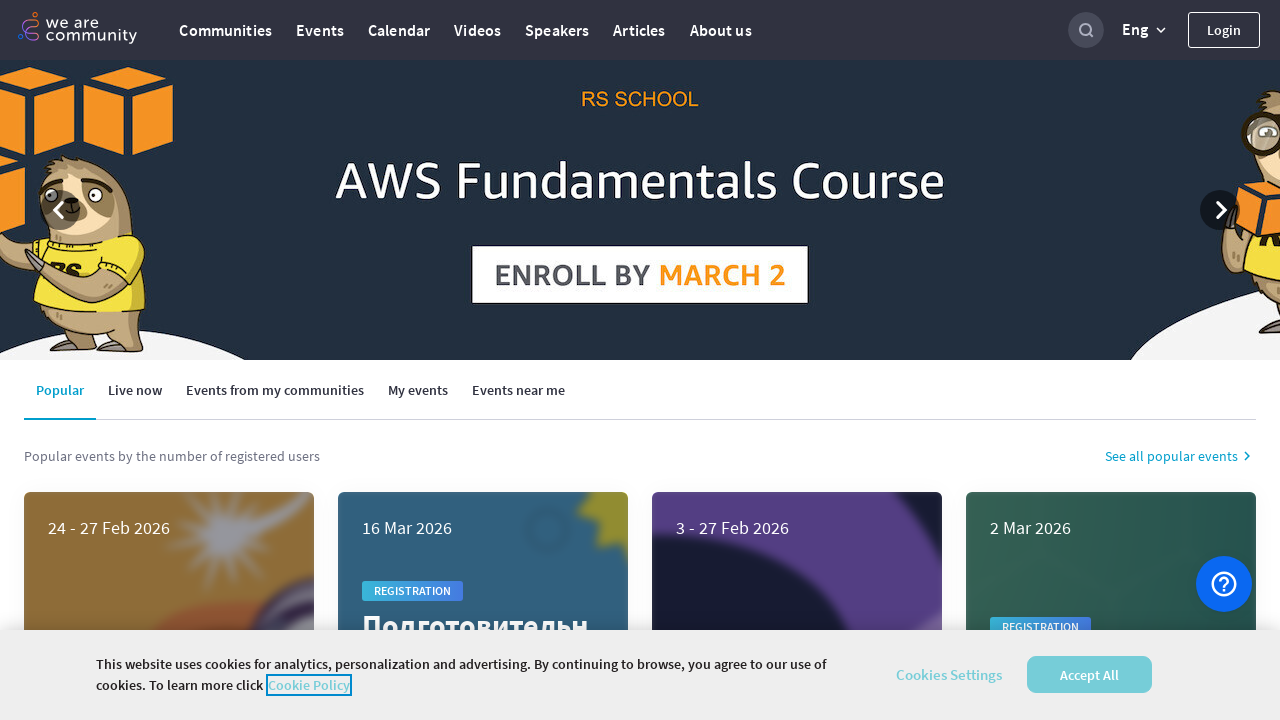

Clicked on Articles link to navigate to articles page at (639, 30) on a:text('Articles')
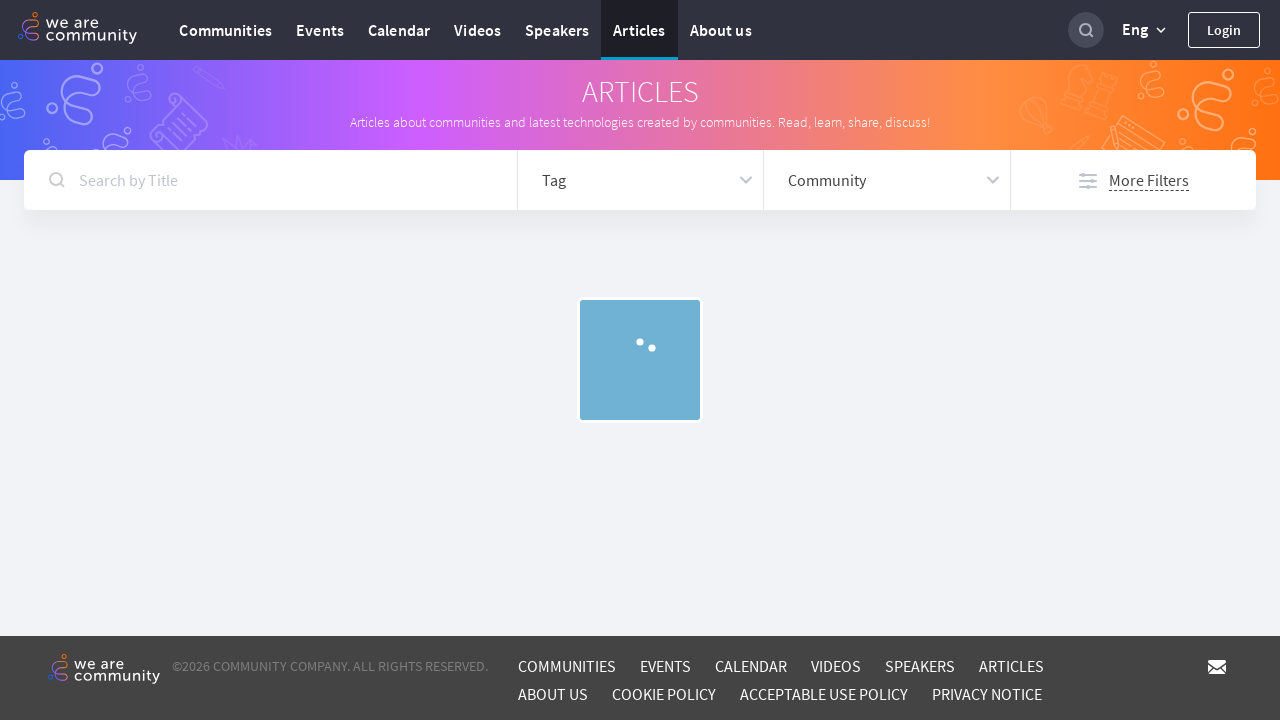

Article card wrapper elements loaded
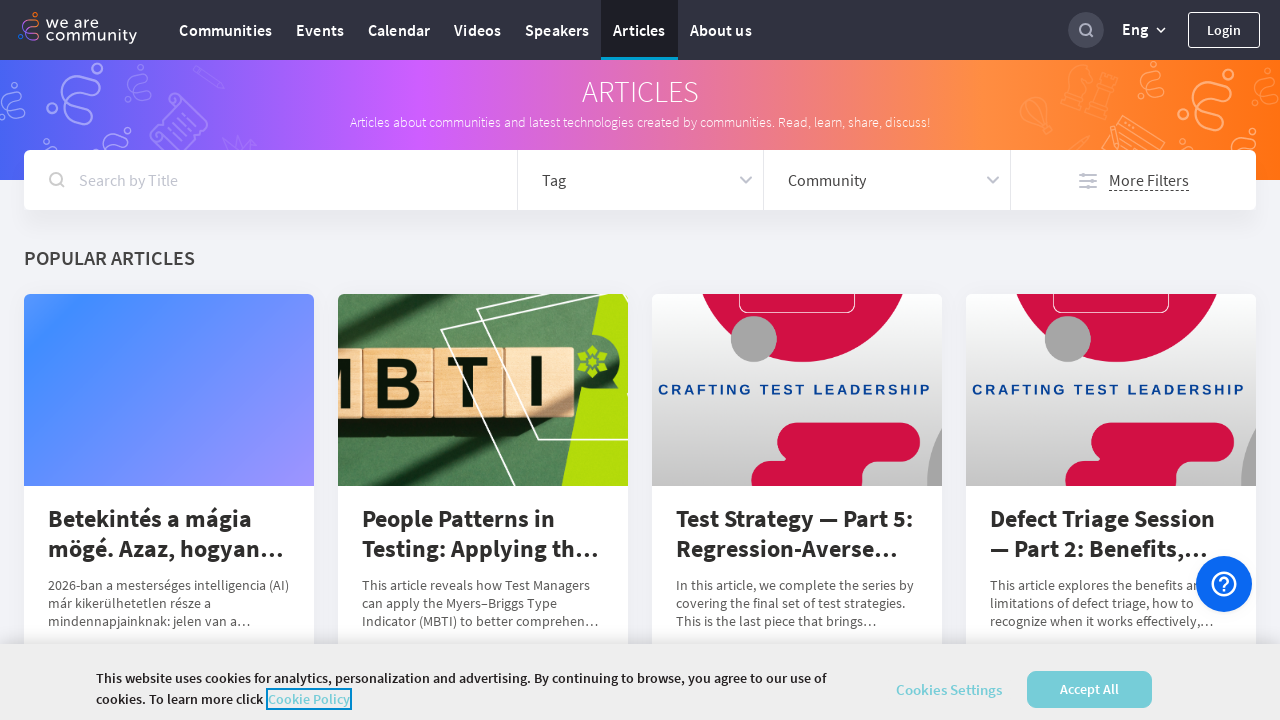

Found 11 article cards on the page
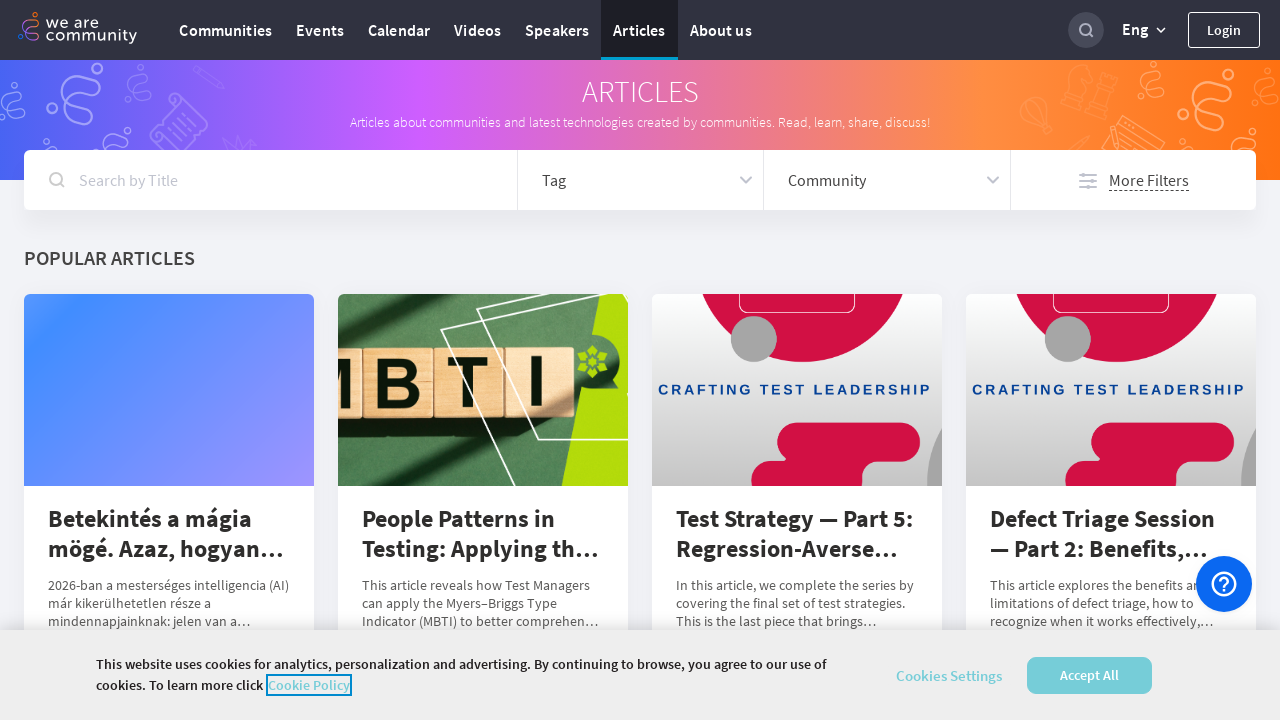

Verified that at least 5 article previews are present
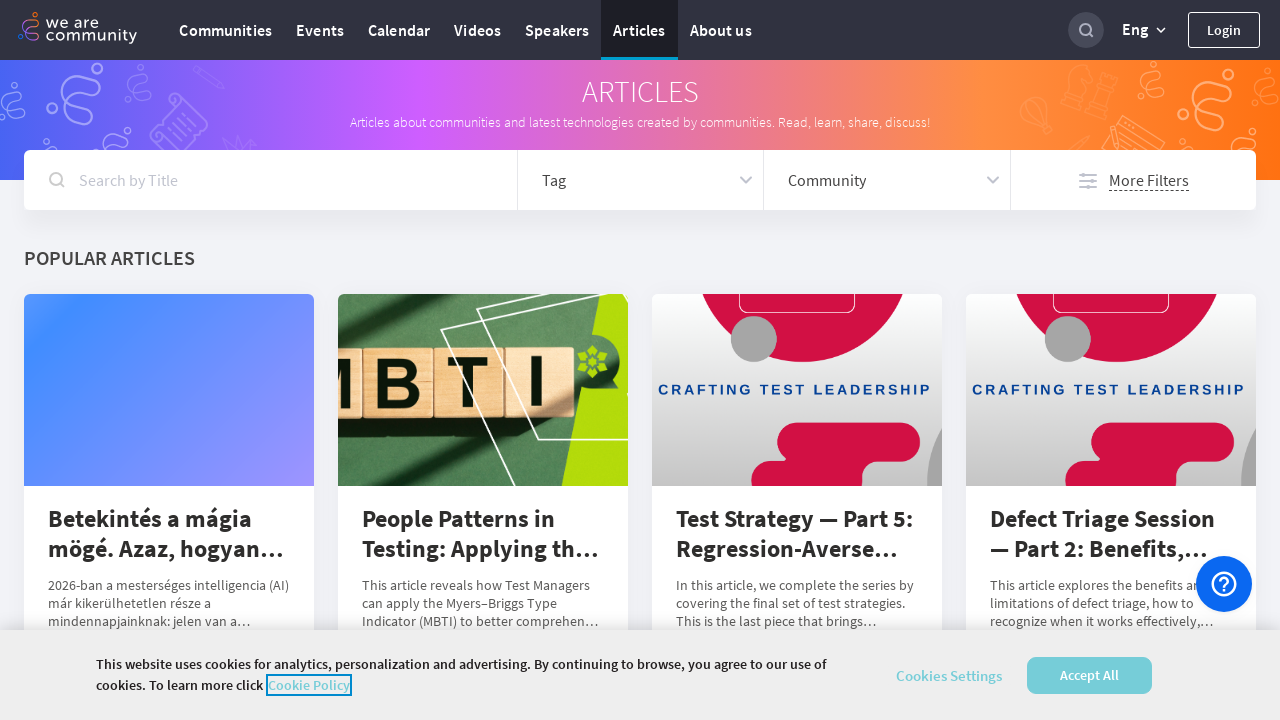

Found 11 article titles
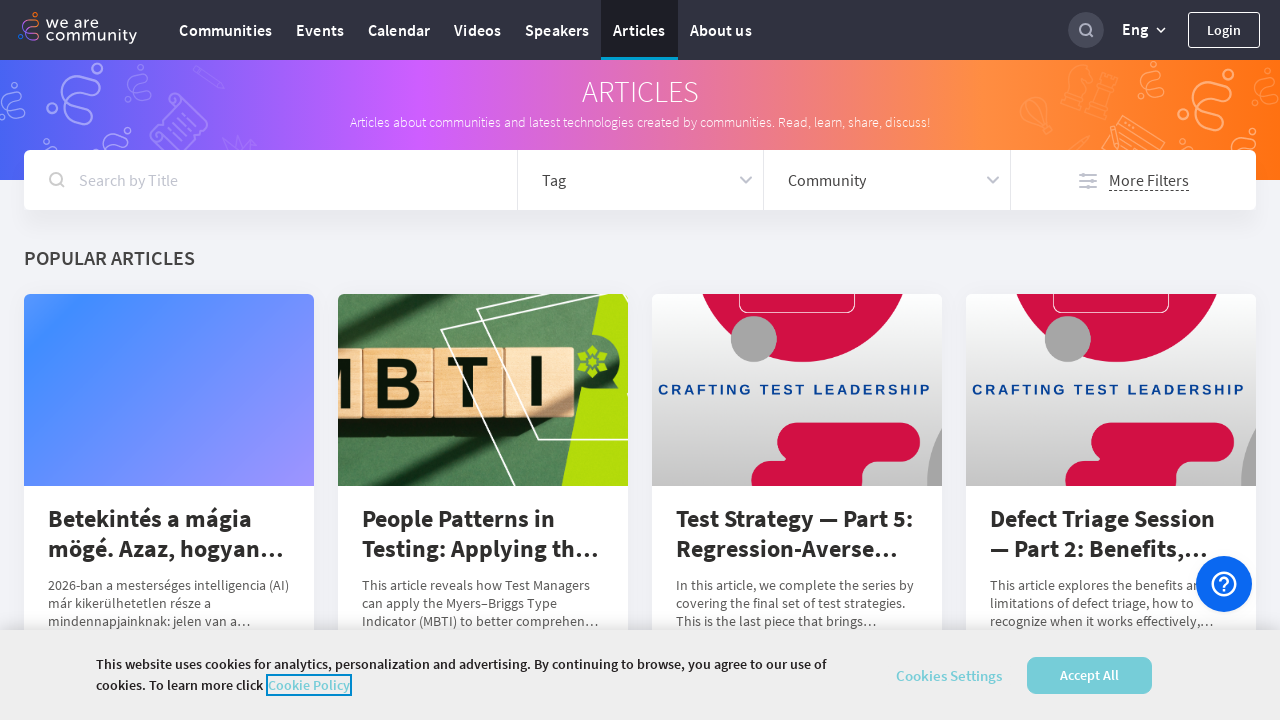

Verified that article titles are present
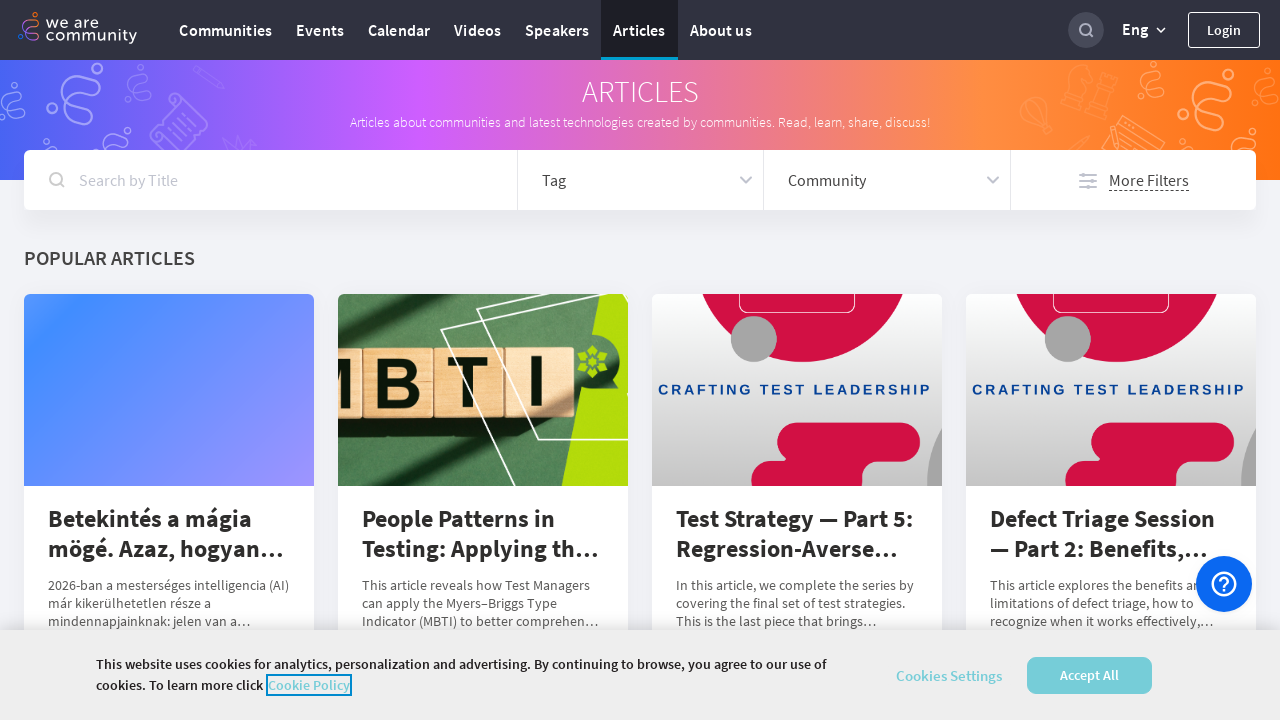

Verified that all article titles contain text
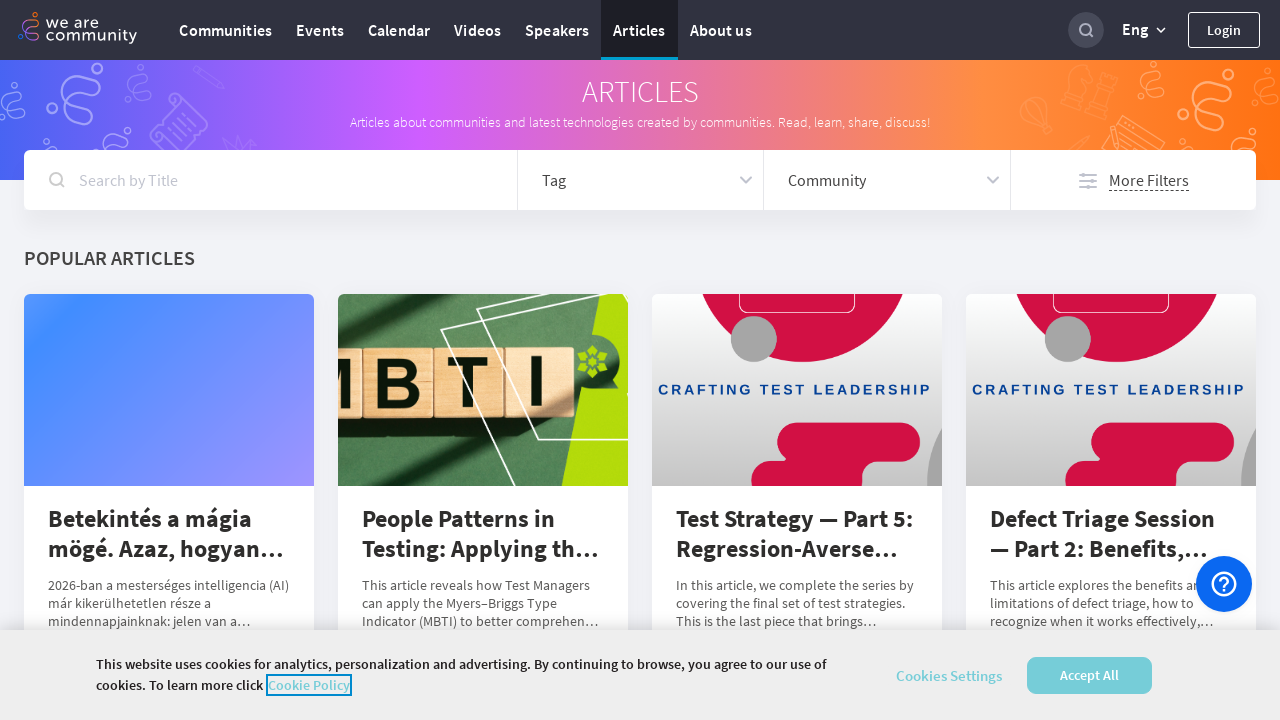

Found 11 publication date elements
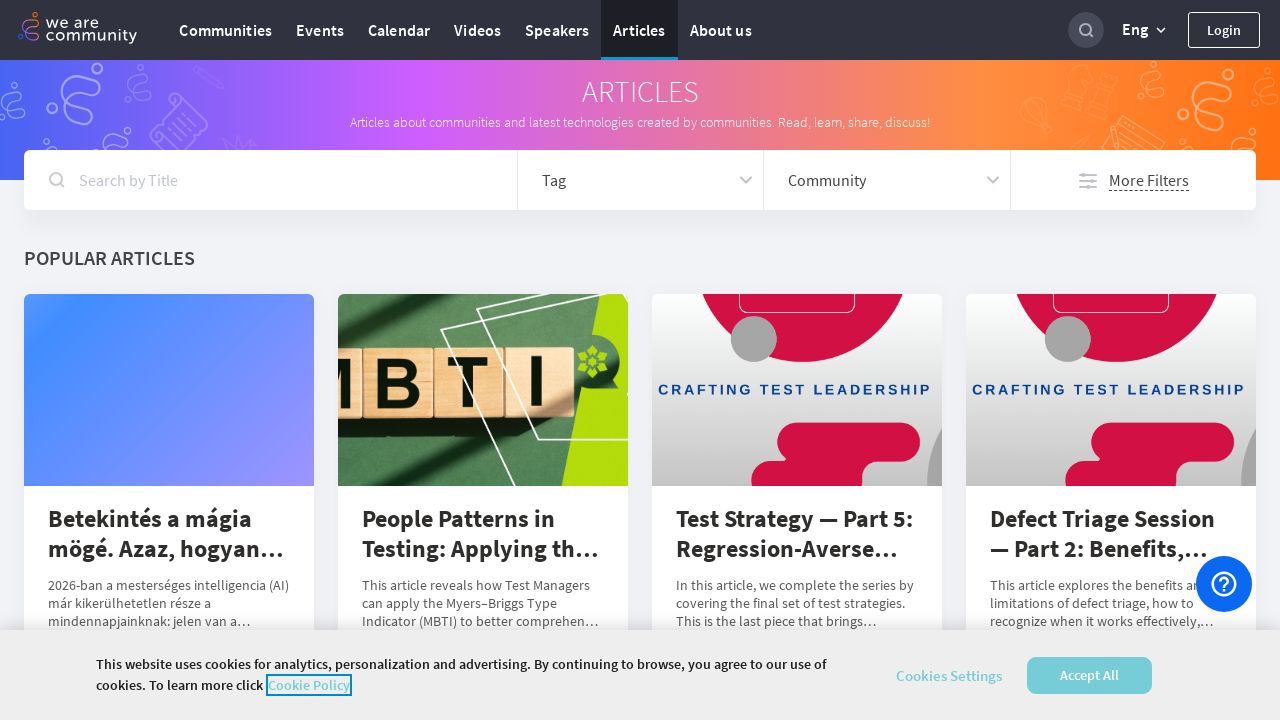

Verified that publication dates are present
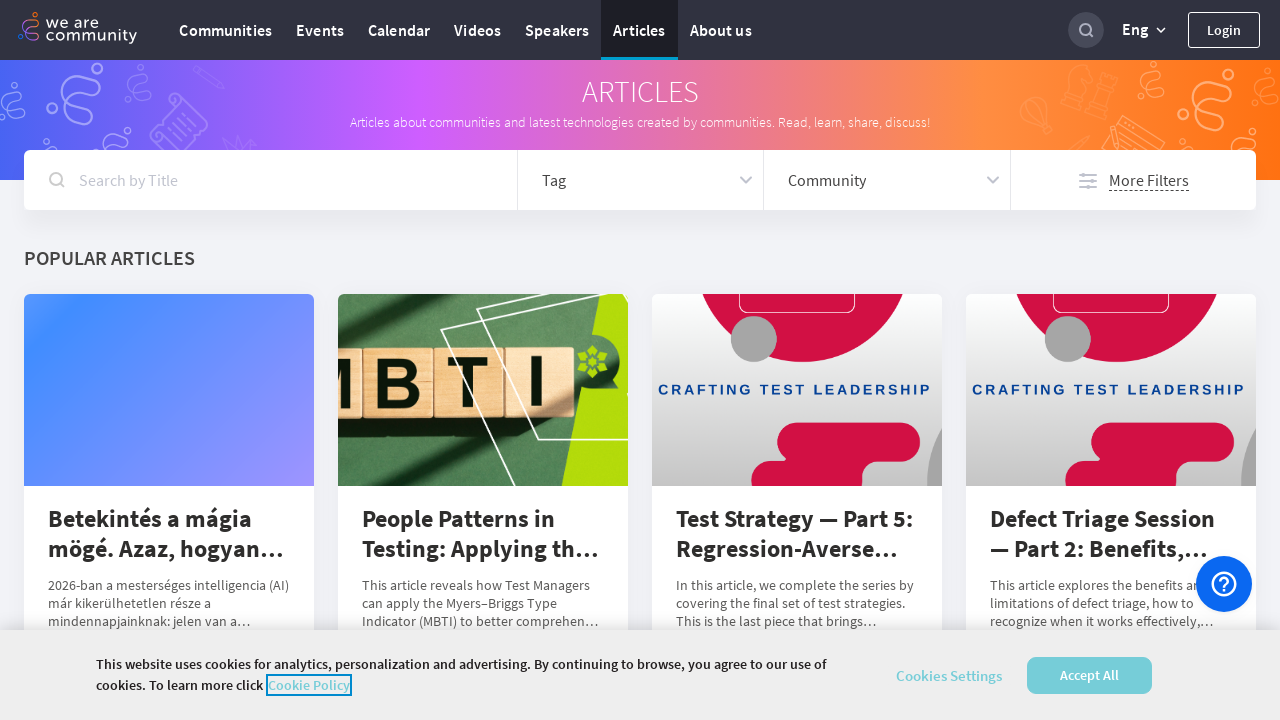

Verified that all publication dates contain text
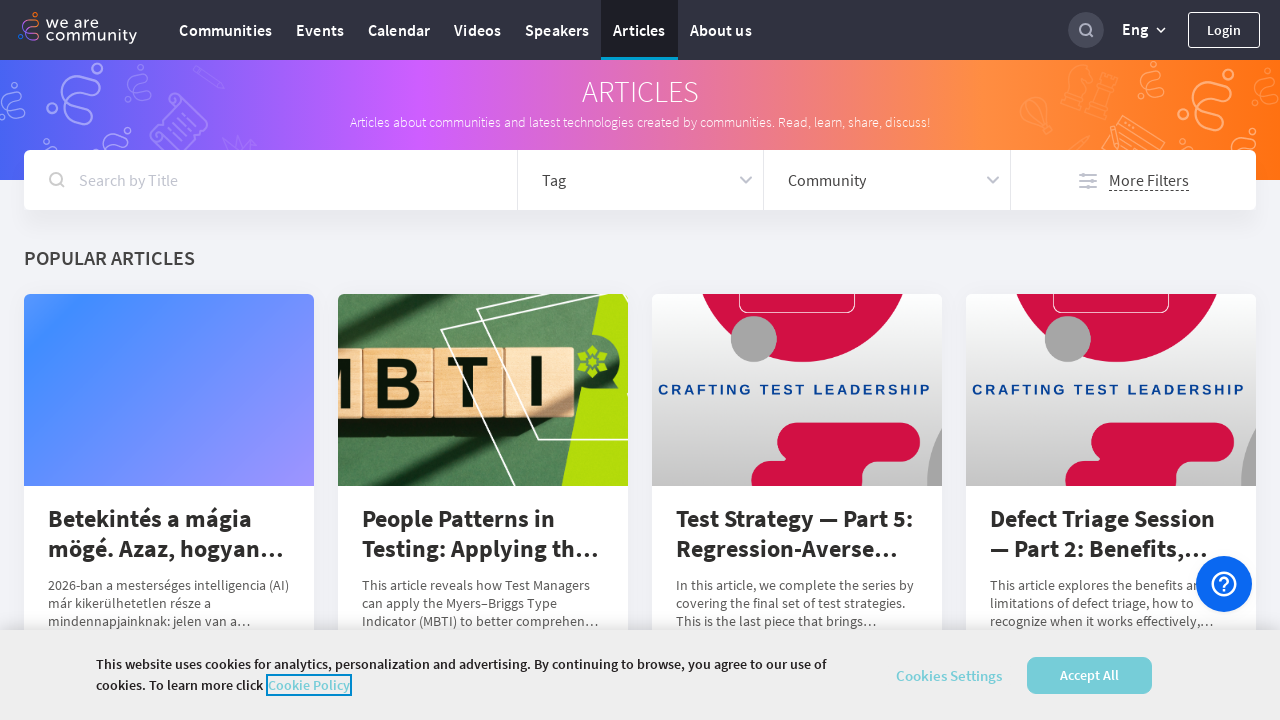

Found 11 image container elements
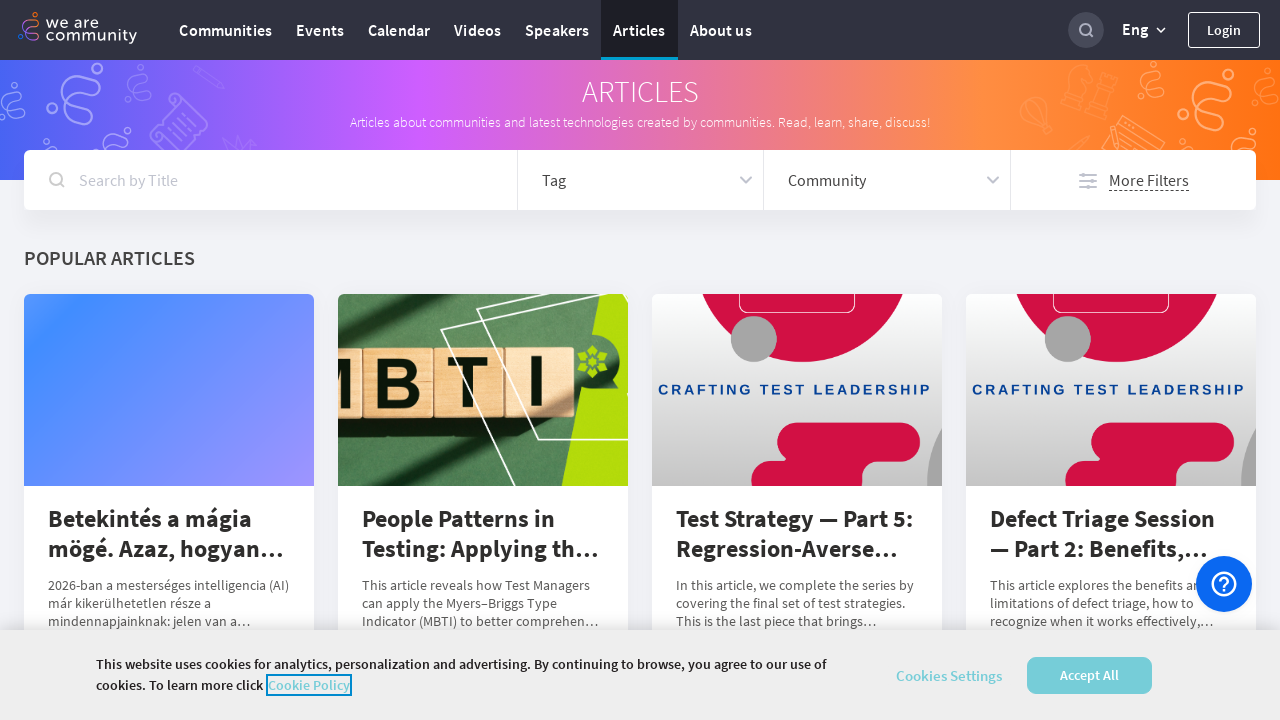

Verified that image containers are present
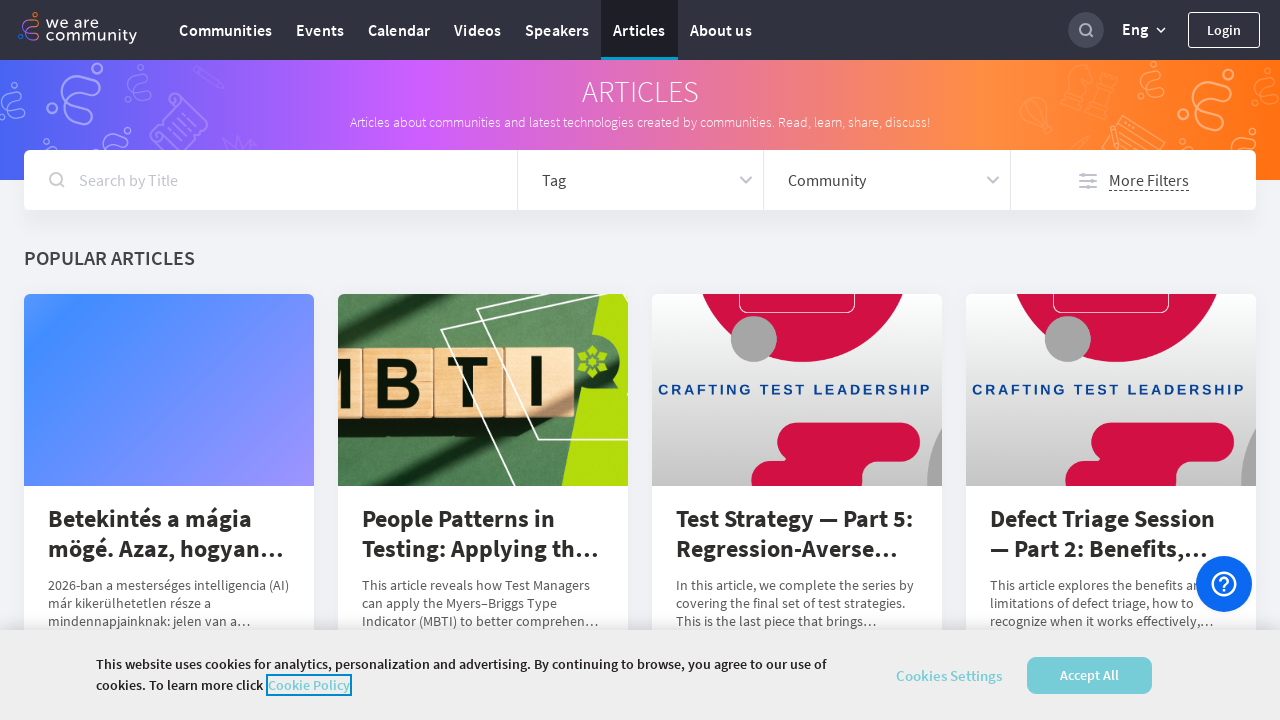

Verified that all images have valid background-image styles
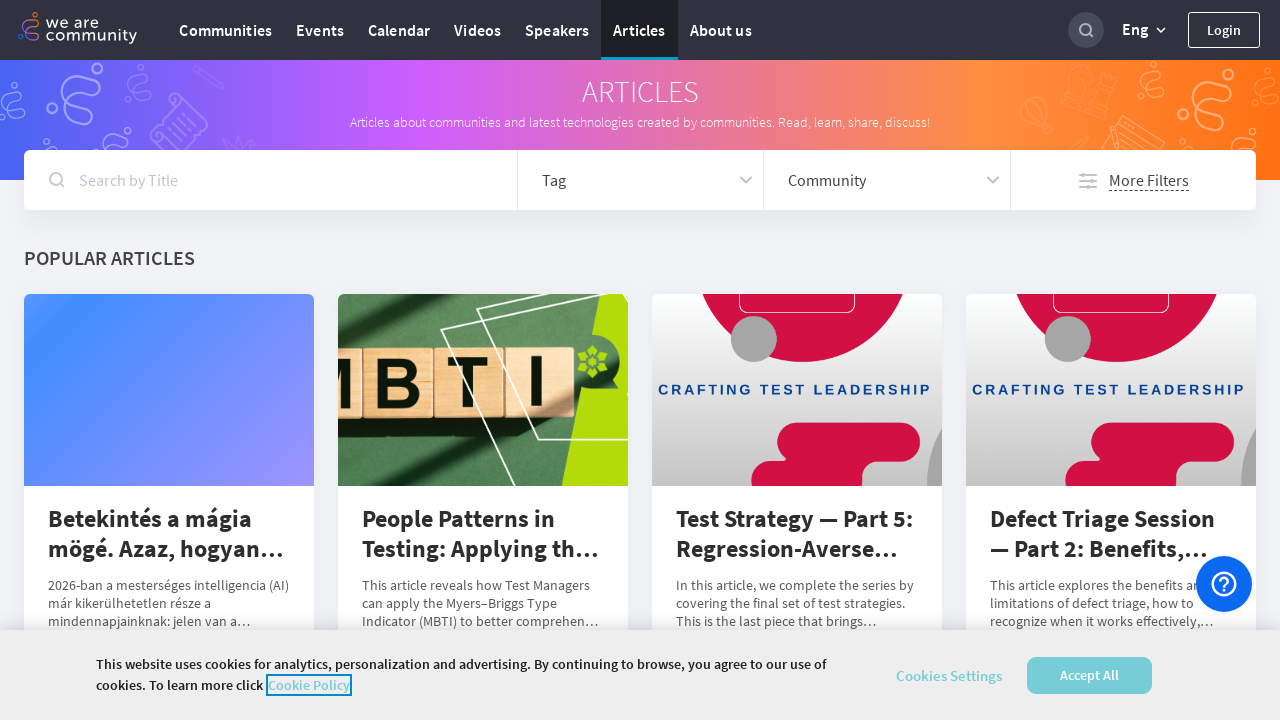

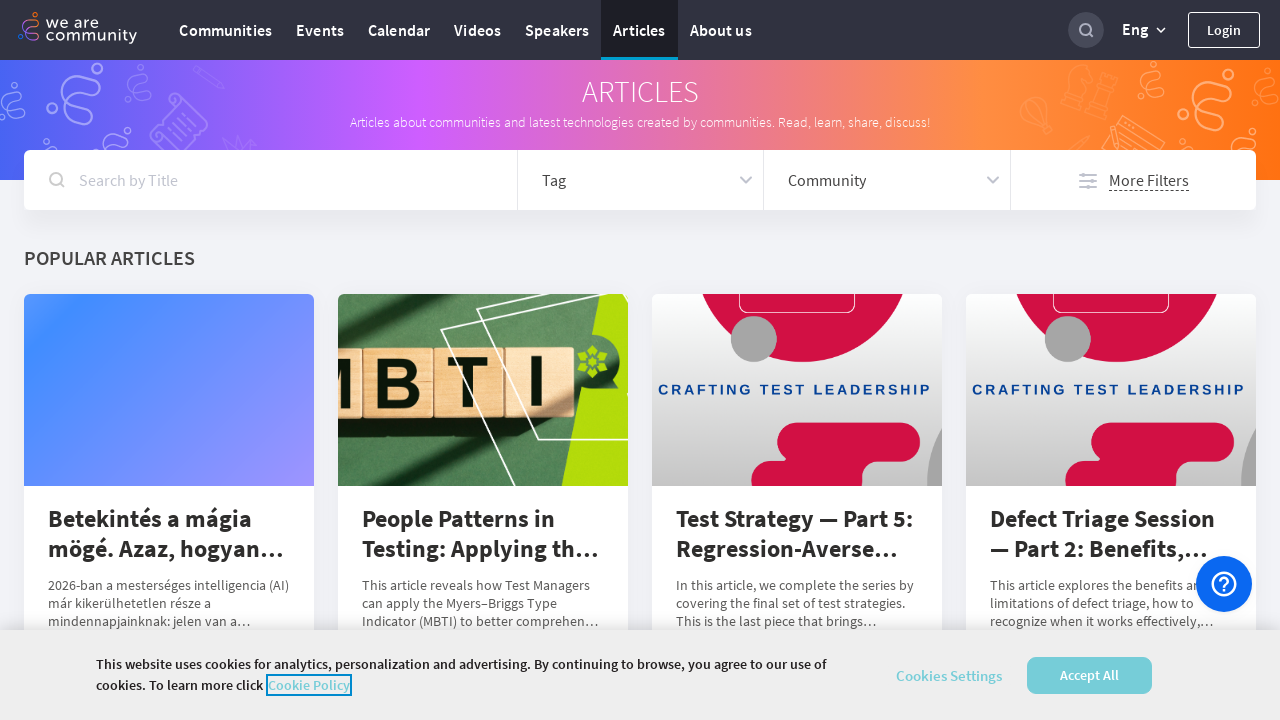